Tests that a form does not accept an invalid email format by filling name, invalid email, and age fields, then attempting to submit

Starting URL: https://davi-vert.vercel.app/index.html

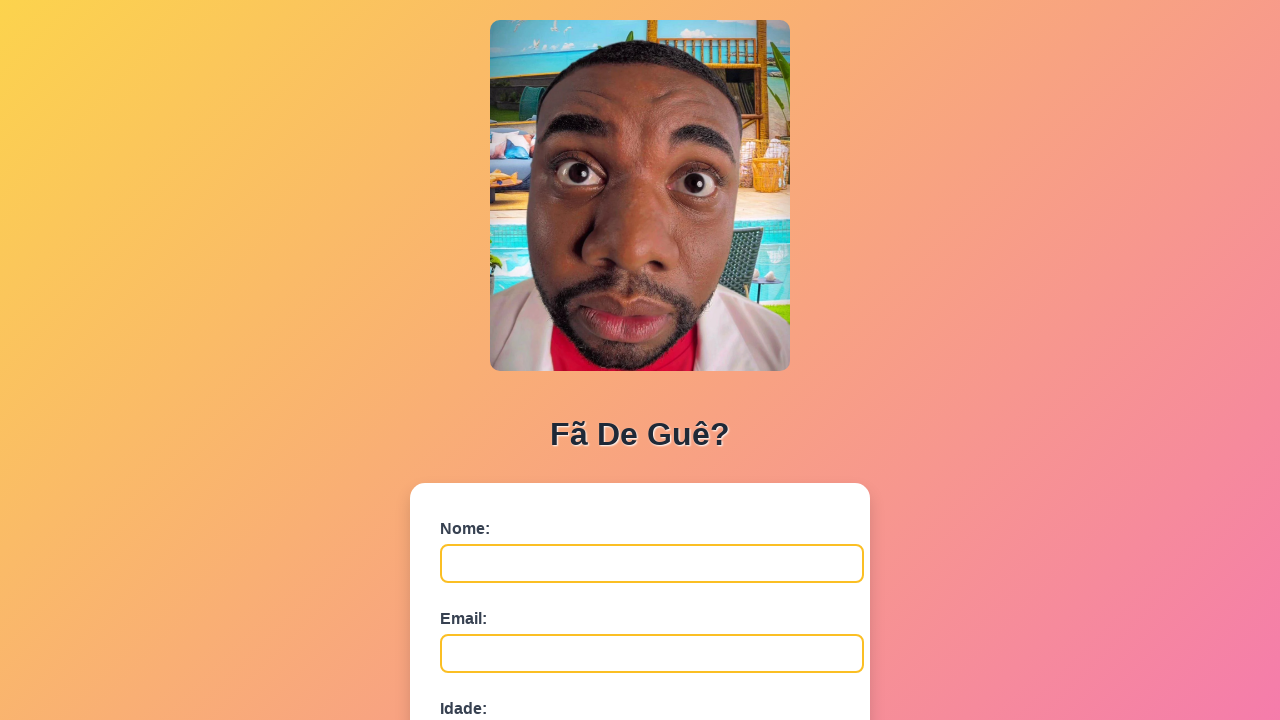

Filled name field with 'Email Ruim' on #nome
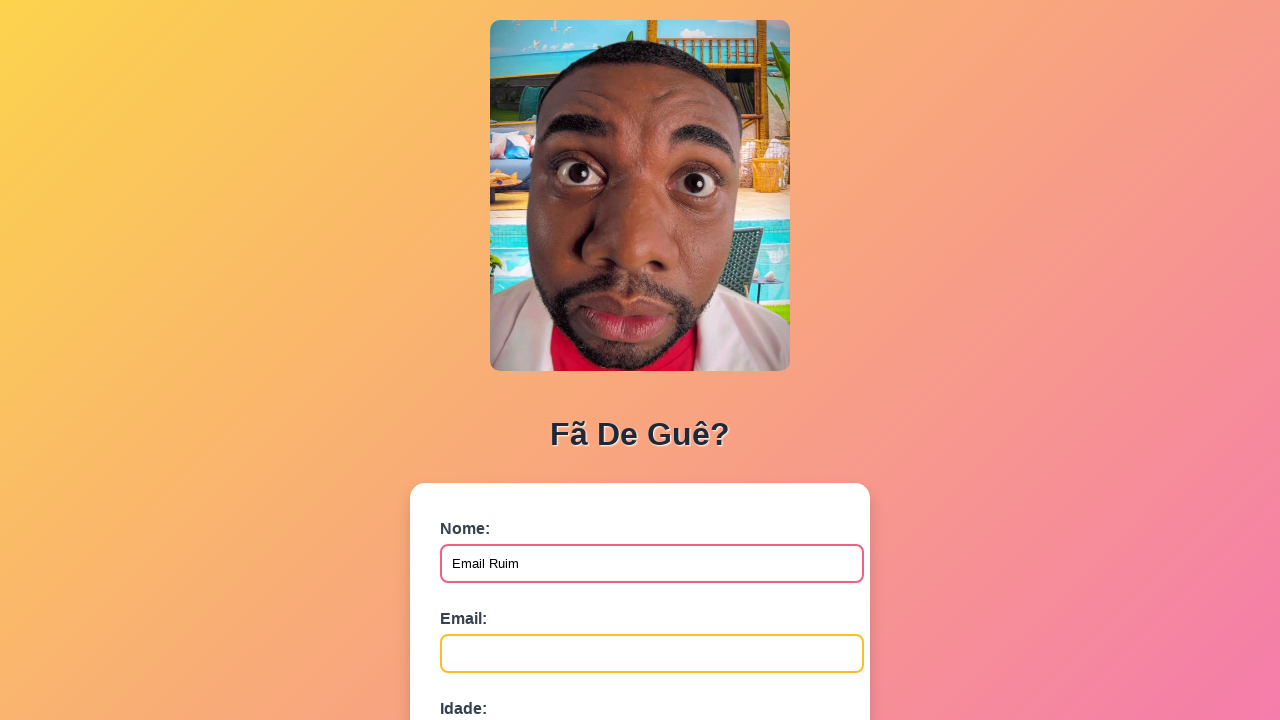

Filled email field with invalid email 'emailinvalido' on #email
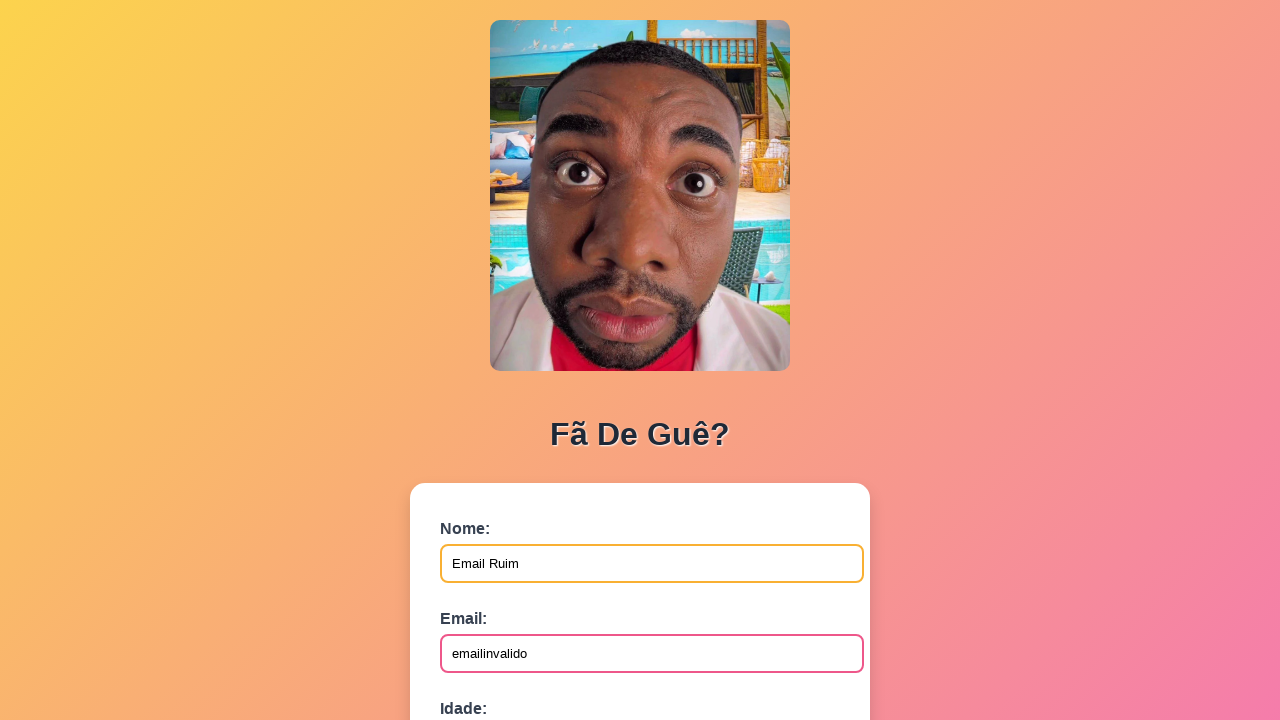

Filled age field with '30' on #idade
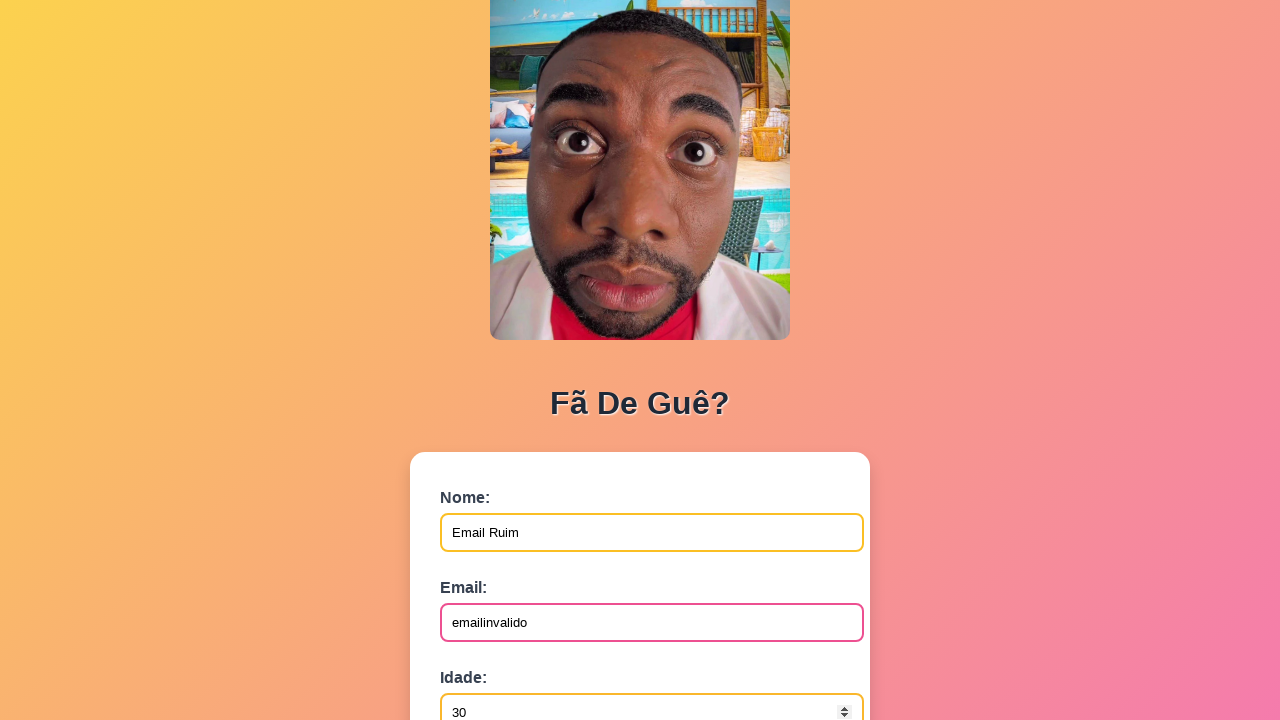

Clicked submit button to attempt form submission at (490, 569) on button[type='submit']
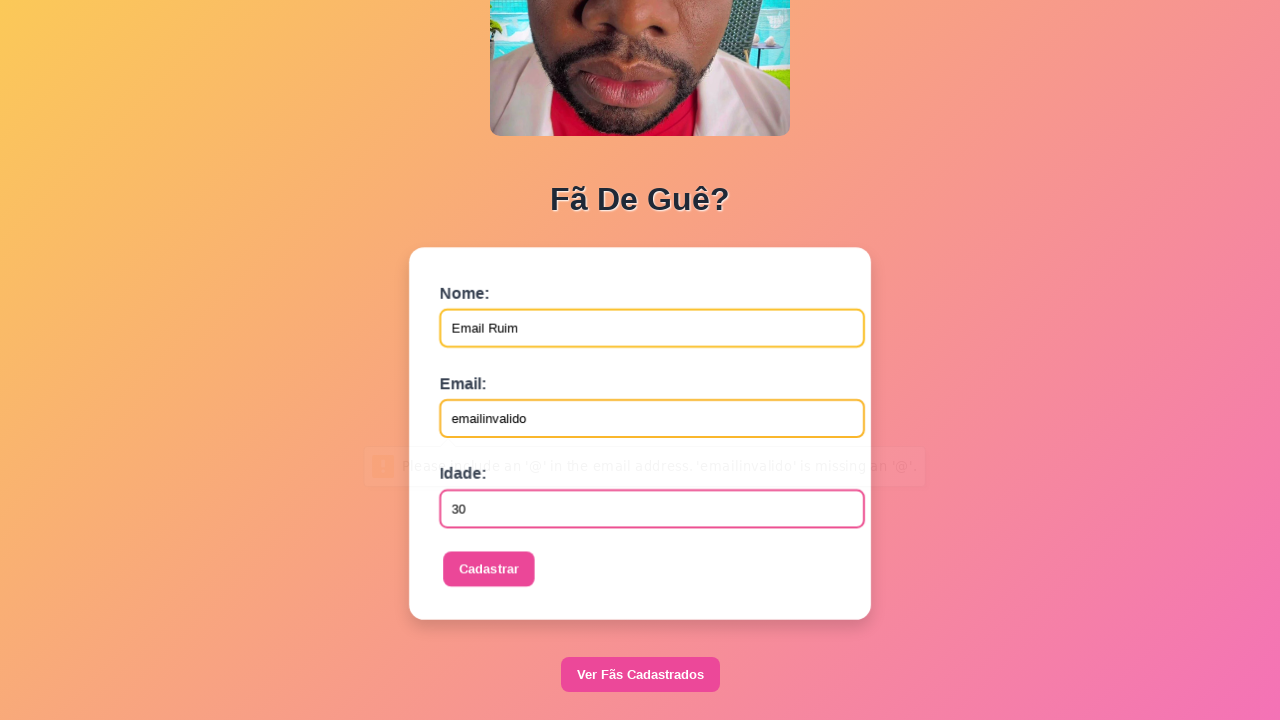

Waited 500ms for form processing
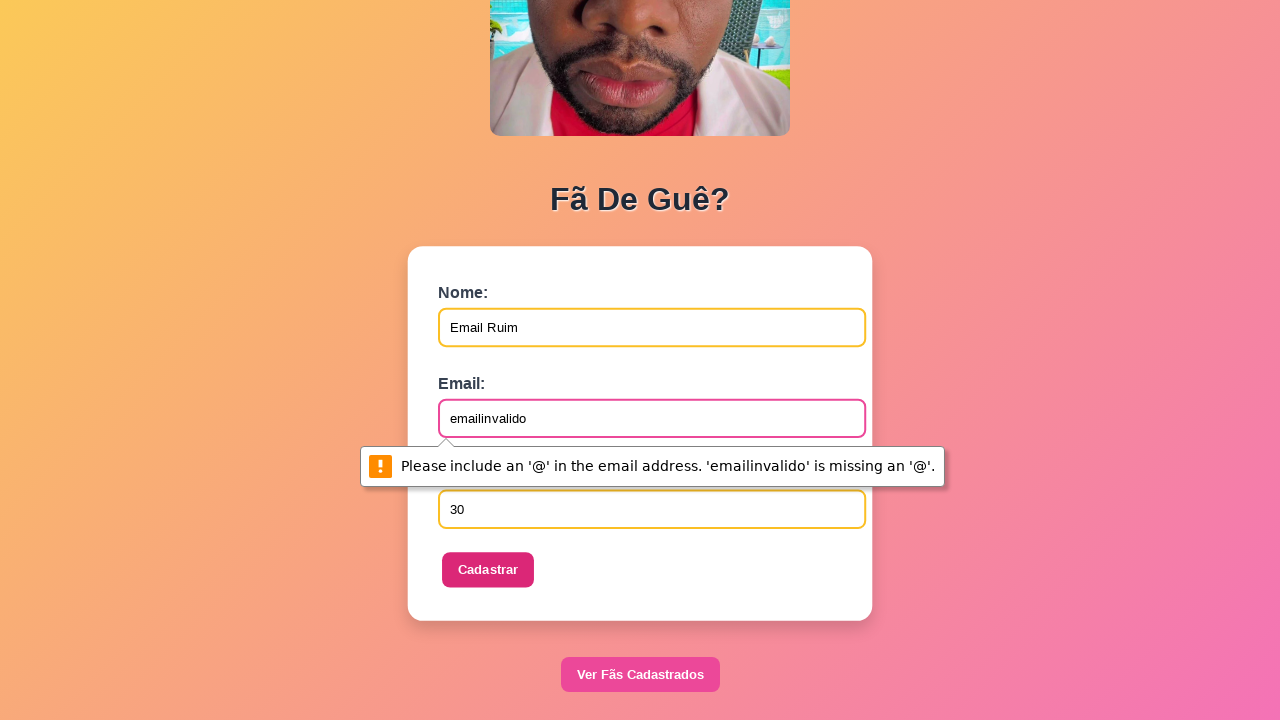

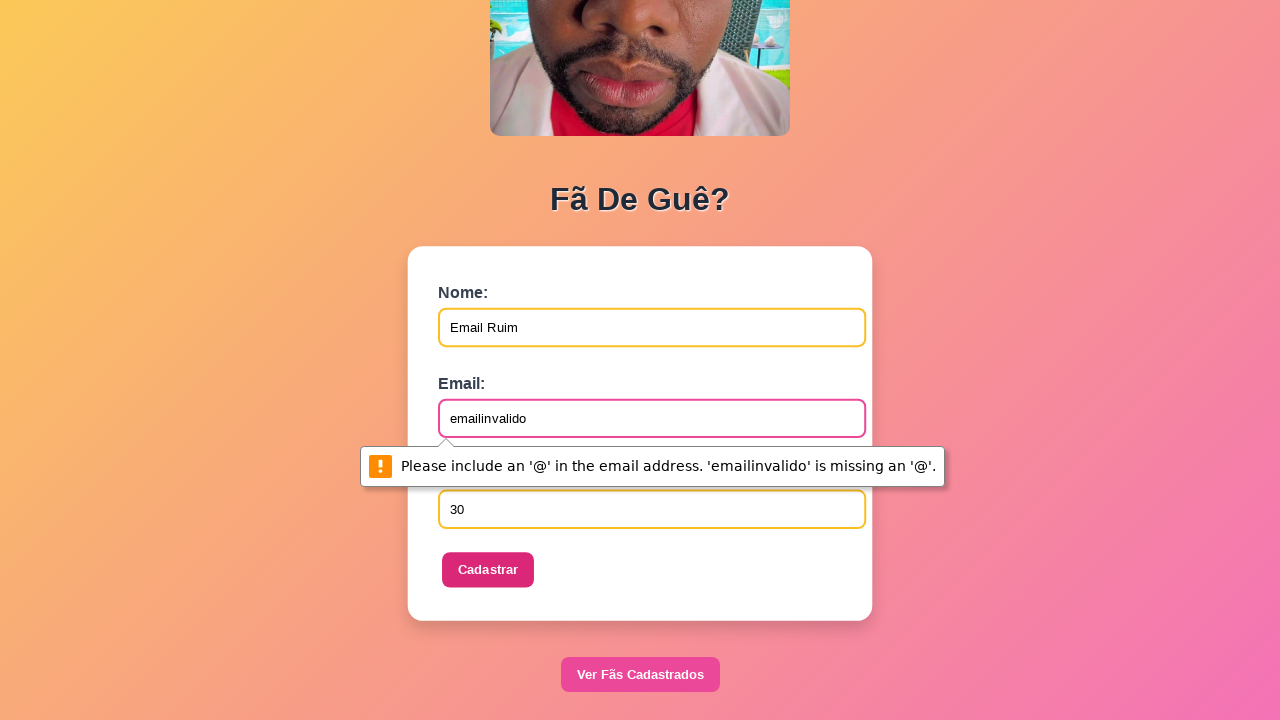